Tests editing a todo item by double-clicking it, modifying the text, and pressing Enter

Starting URL: https://demo.playwright.dev/todomvc

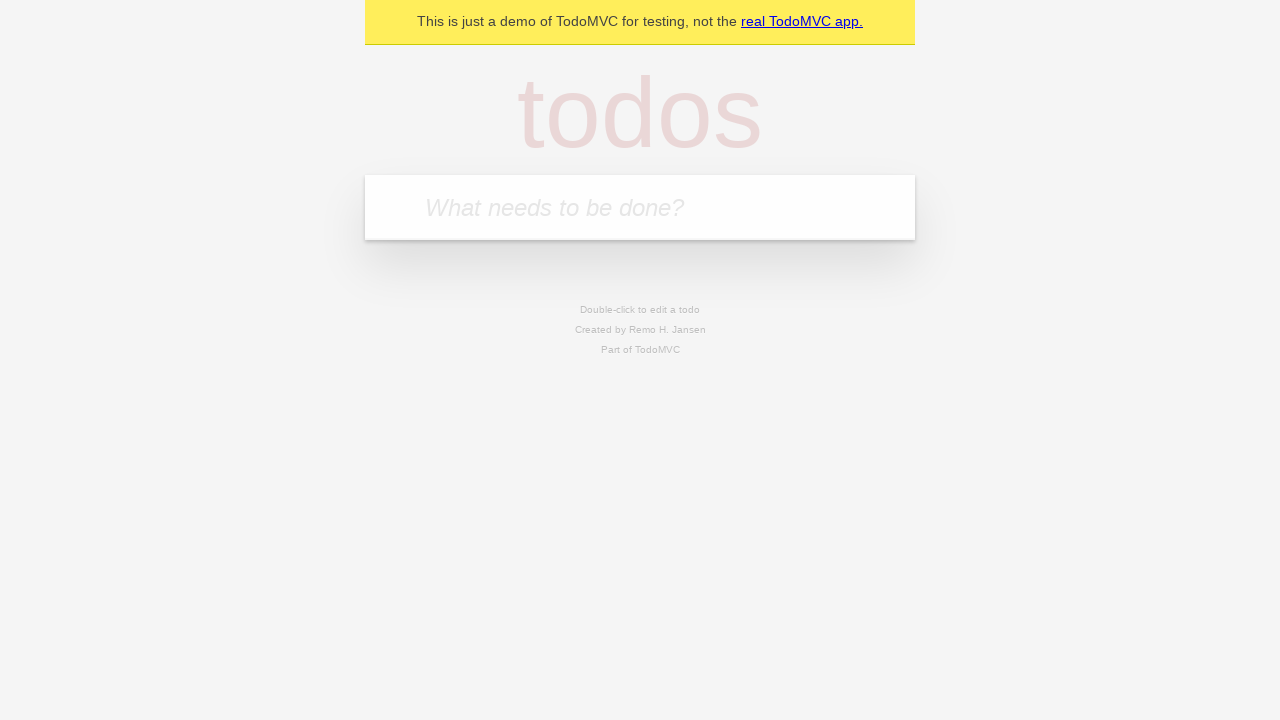

Filled todo input with 'buy some cheese' on internal:attr=[placeholder="What needs to be done?"i]
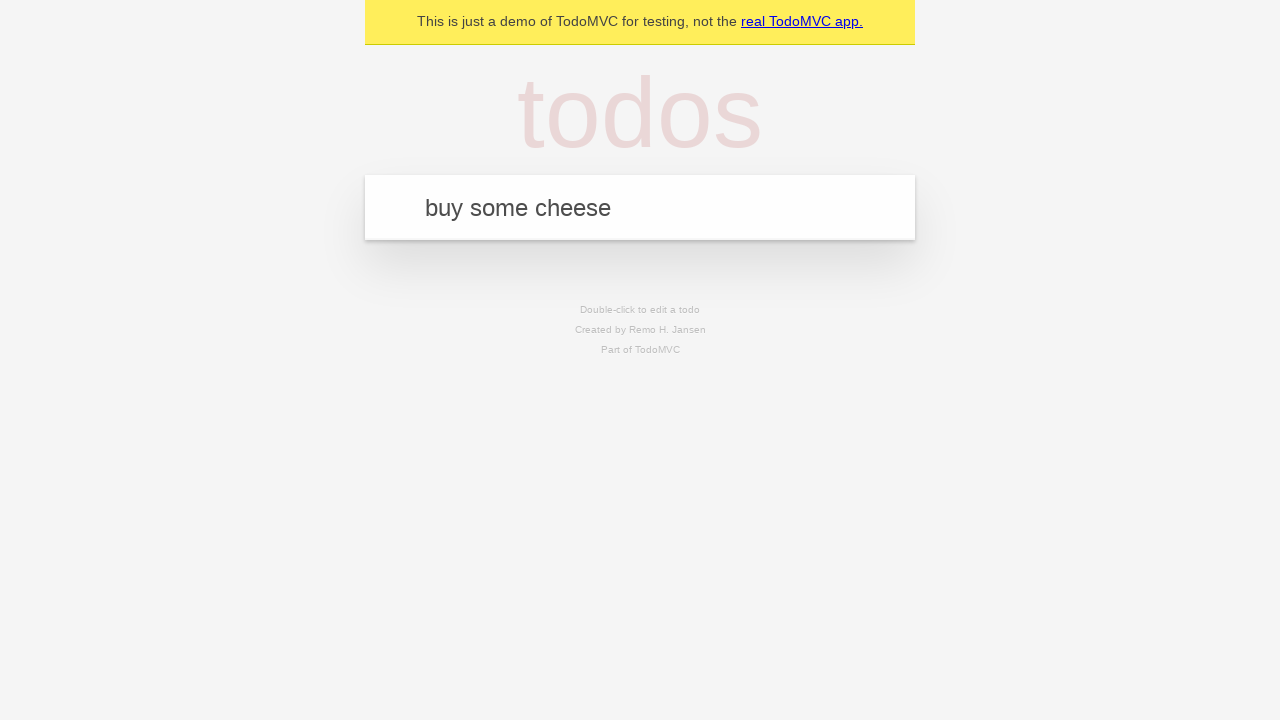

Pressed Enter to create first todo item on internal:attr=[placeholder="What needs to be done?"i]
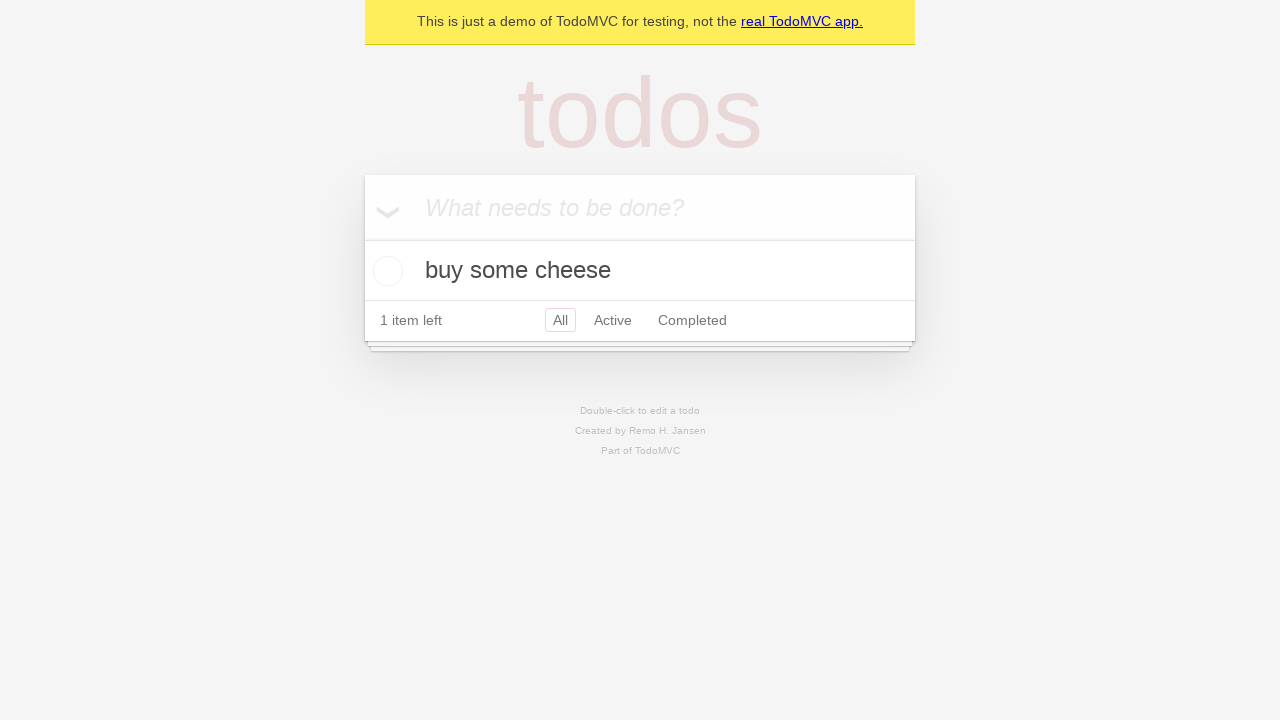

Filled todo input with 'feed the cat' on internal:attr=[placeholder="What needs to be done?"i]
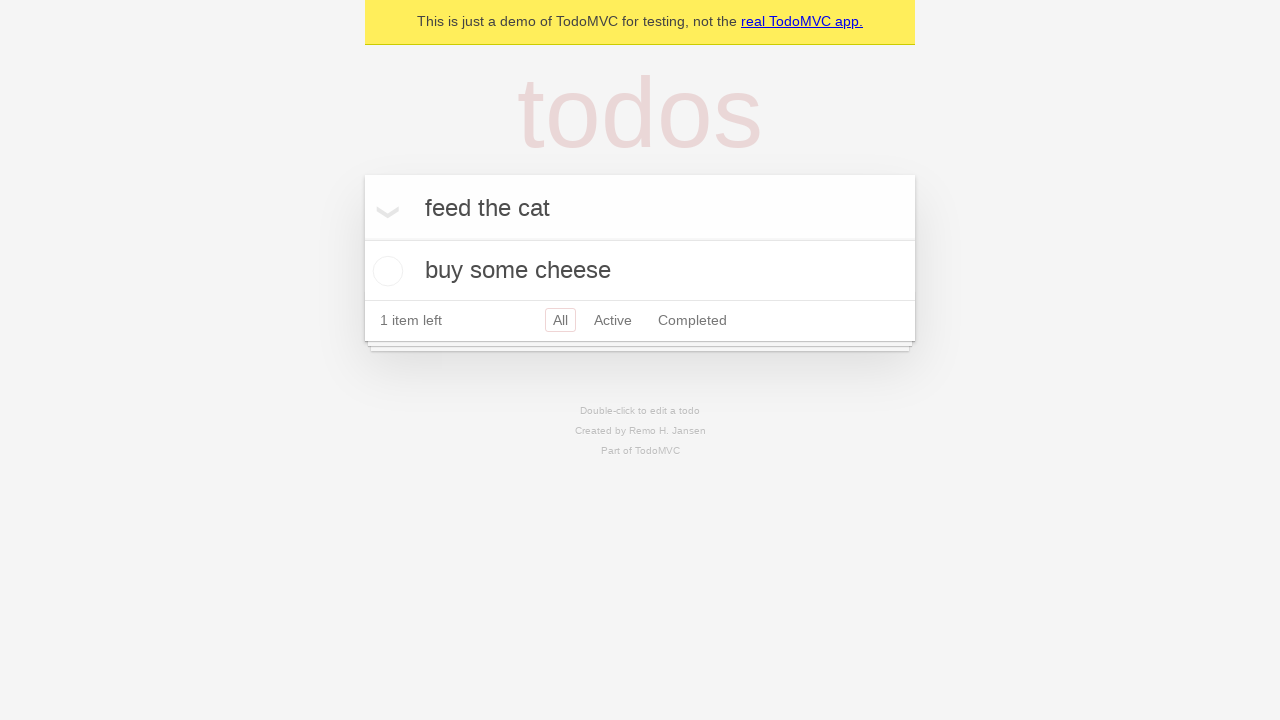

Pressed Enter to create second todo item on internal:attr=[placeholder="What needs to be done?"i]
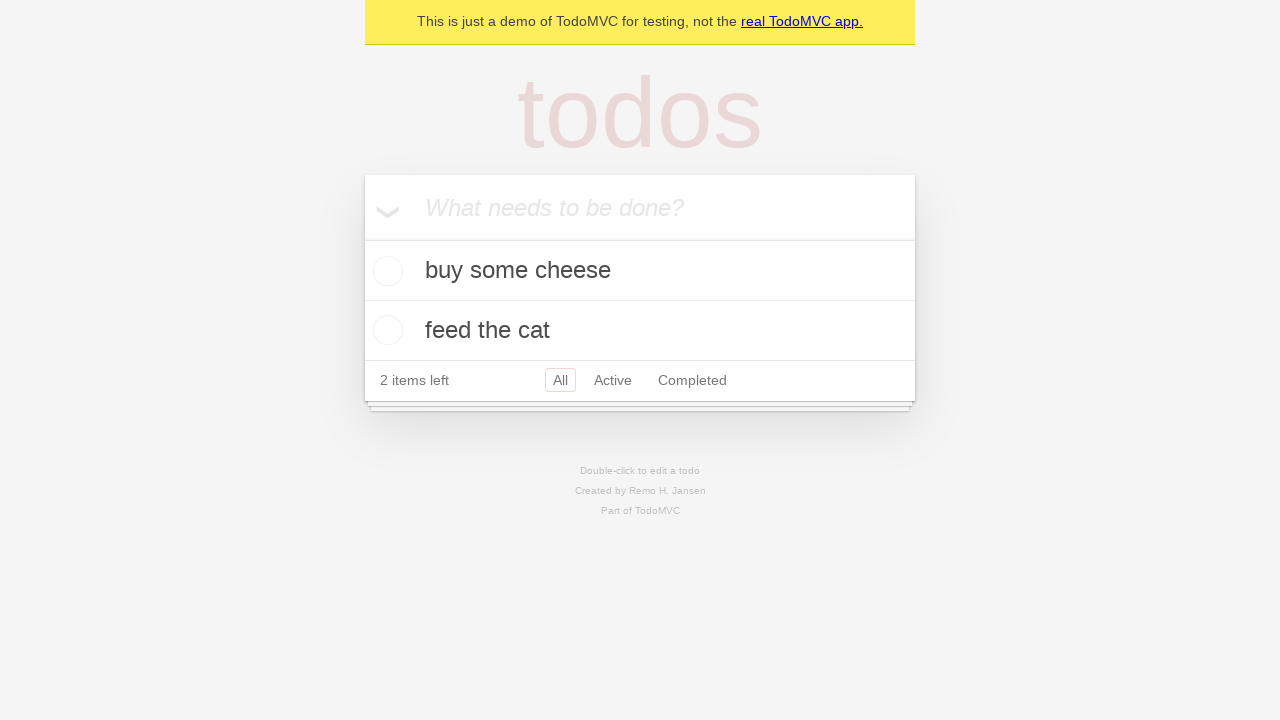

Filled todo input with 'book a doctors appointment' on internal:attr=[placeholder="What needs to be done?"i]
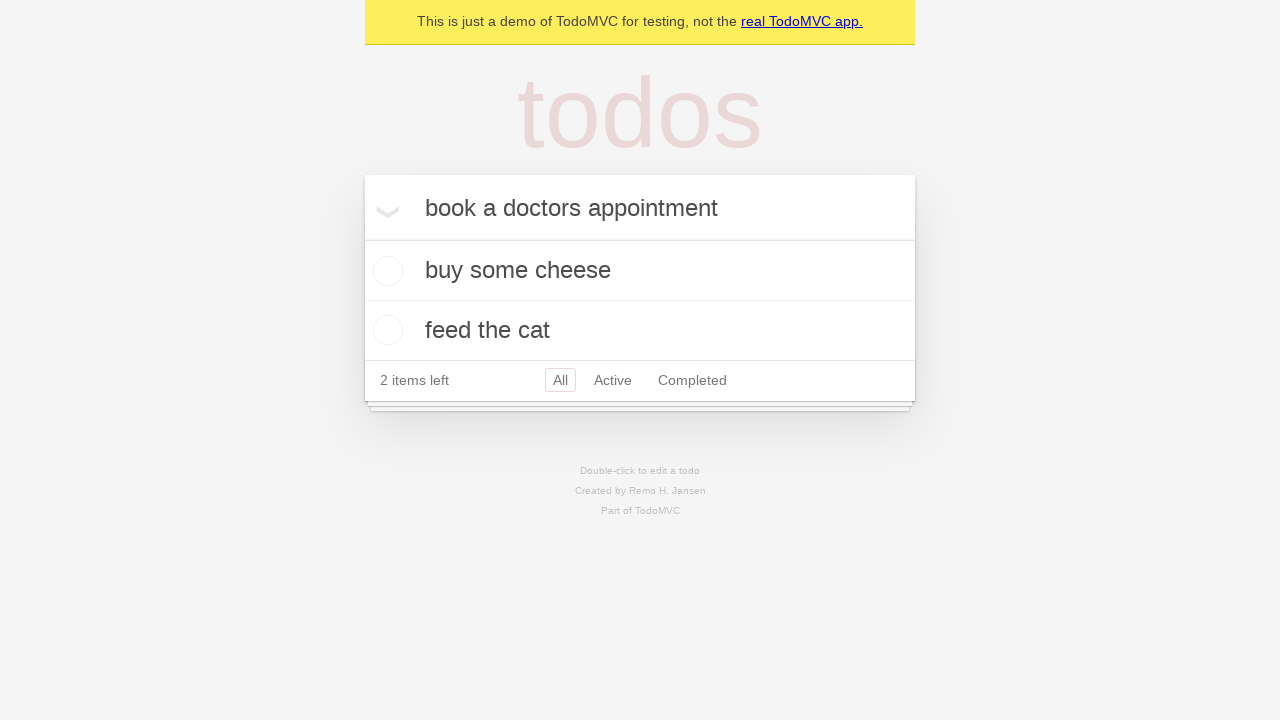

Pressed Enter to create third todo item on internal:attr=[placeholder="What needs to be done?"i]
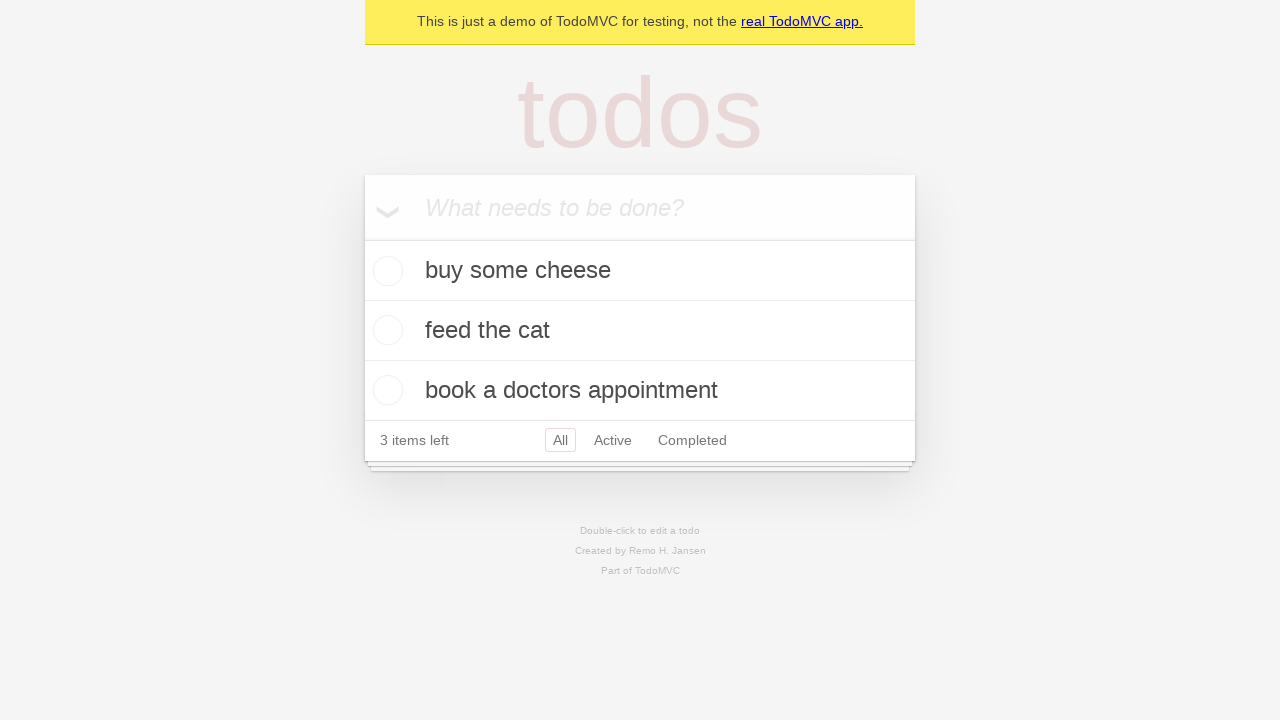

Double-clicked second todo item to enter edit mode at (640, 331) on internal:testid=[data-testid="todo-item"s] >> nth=1
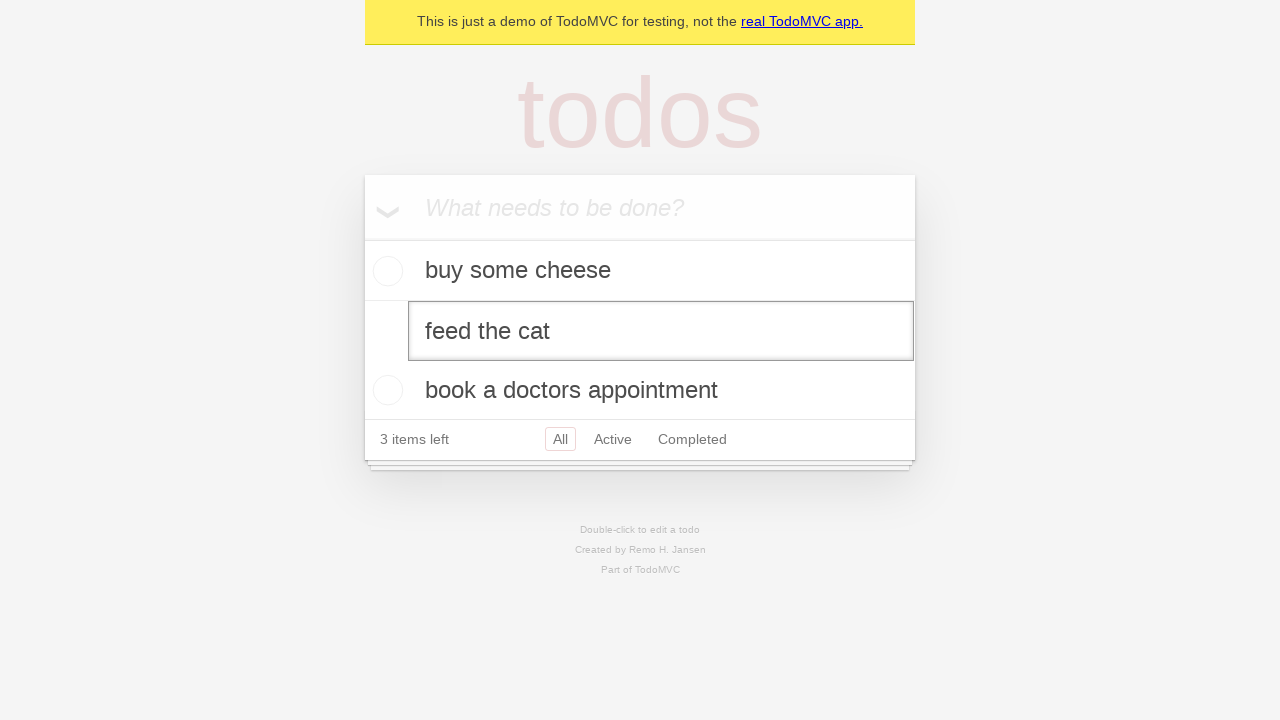

Filled edit textbox with 'buy some sausages' on internal:testid=[data-testid="todo-item"s] >> nth=1 >> internal:role=textbox[nam
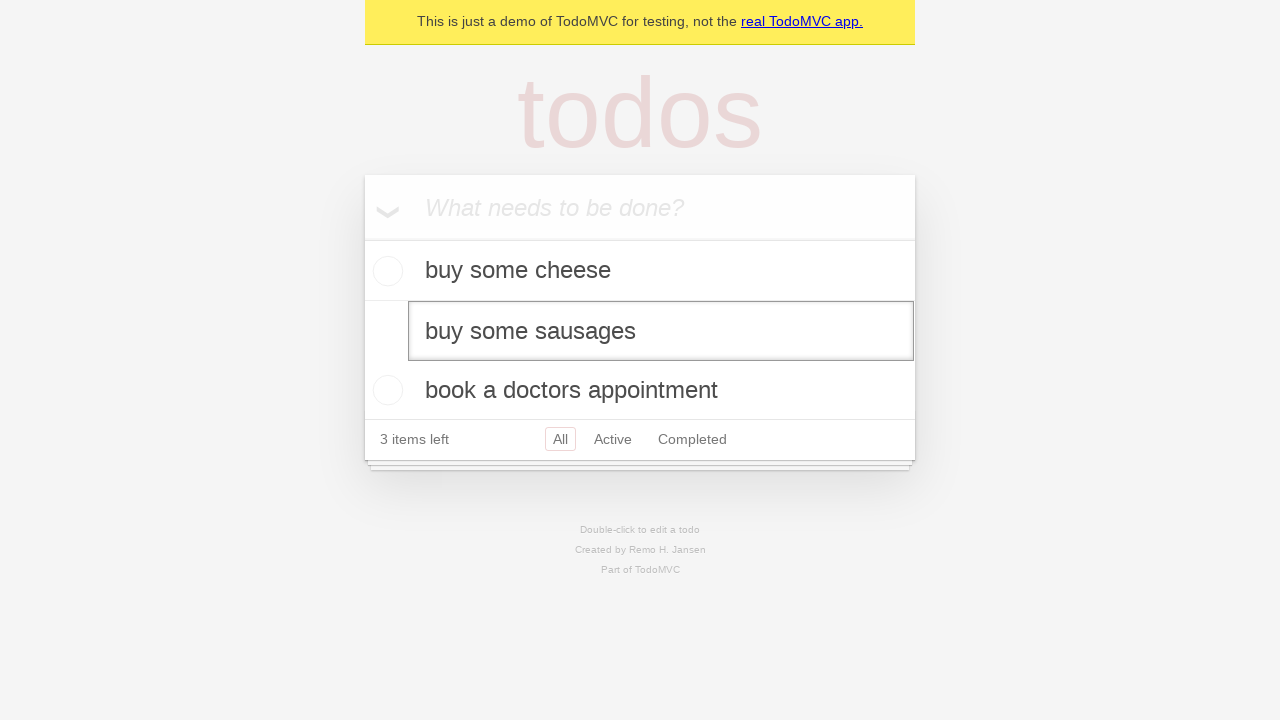

Pressed Enter to save the edited todo item on internal:testid=[data-testid="todo-item"s] >> nth=1 >> internal:role=textbox[nam
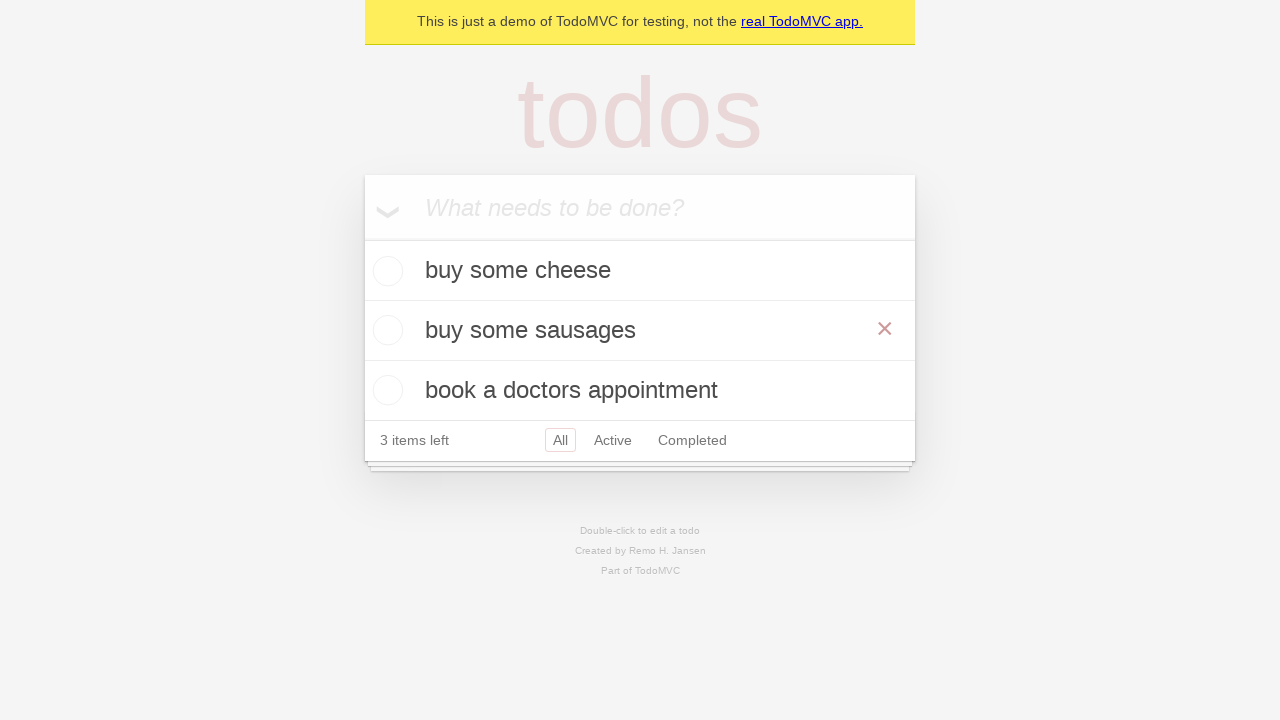

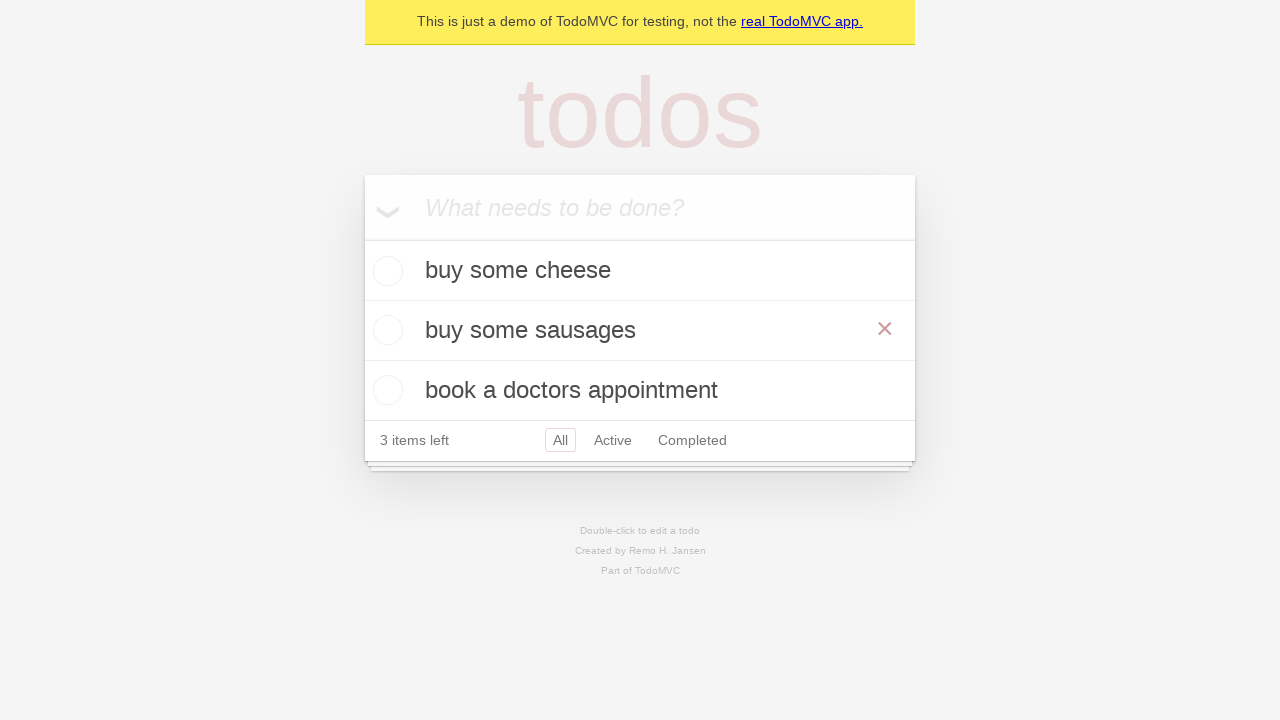